Tests a web form by entering text into a text box and clicking the submit button, then verifies a message is displayed.

Starting URL: https://www.selenium.dev/selenium/web/web-form.html

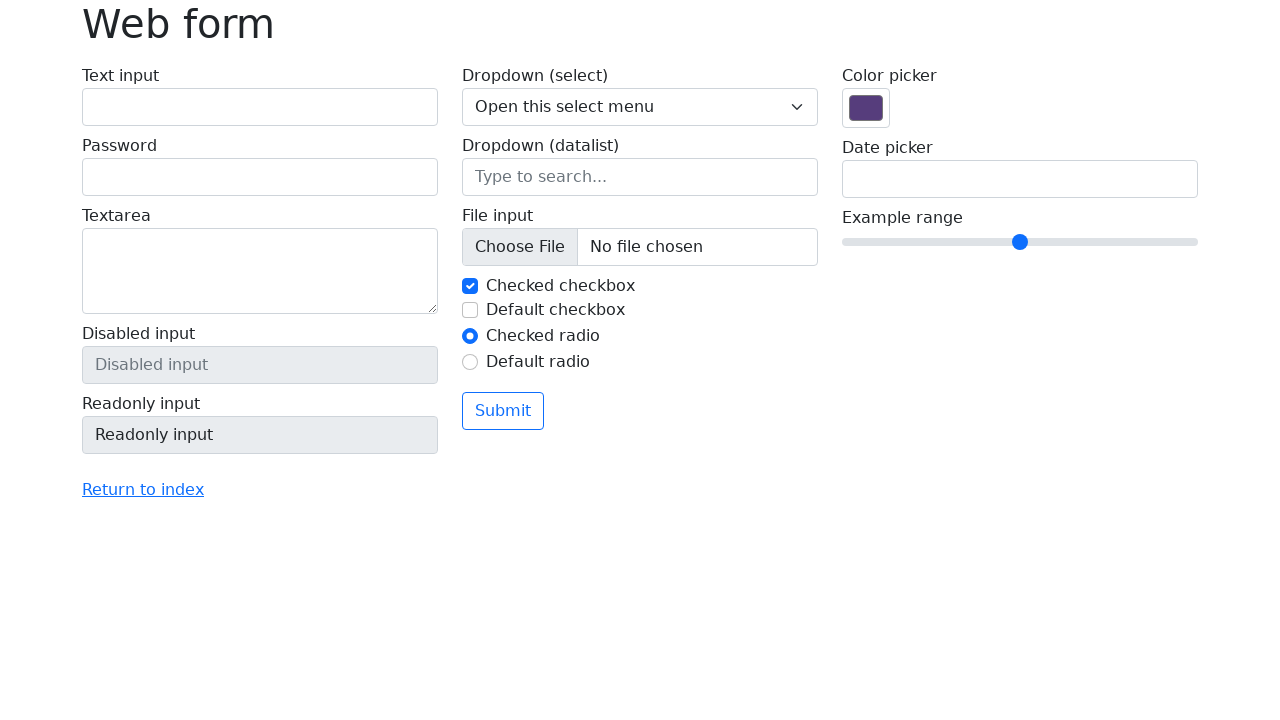

Filled text box with 'Selenium' on input[name='my-text']
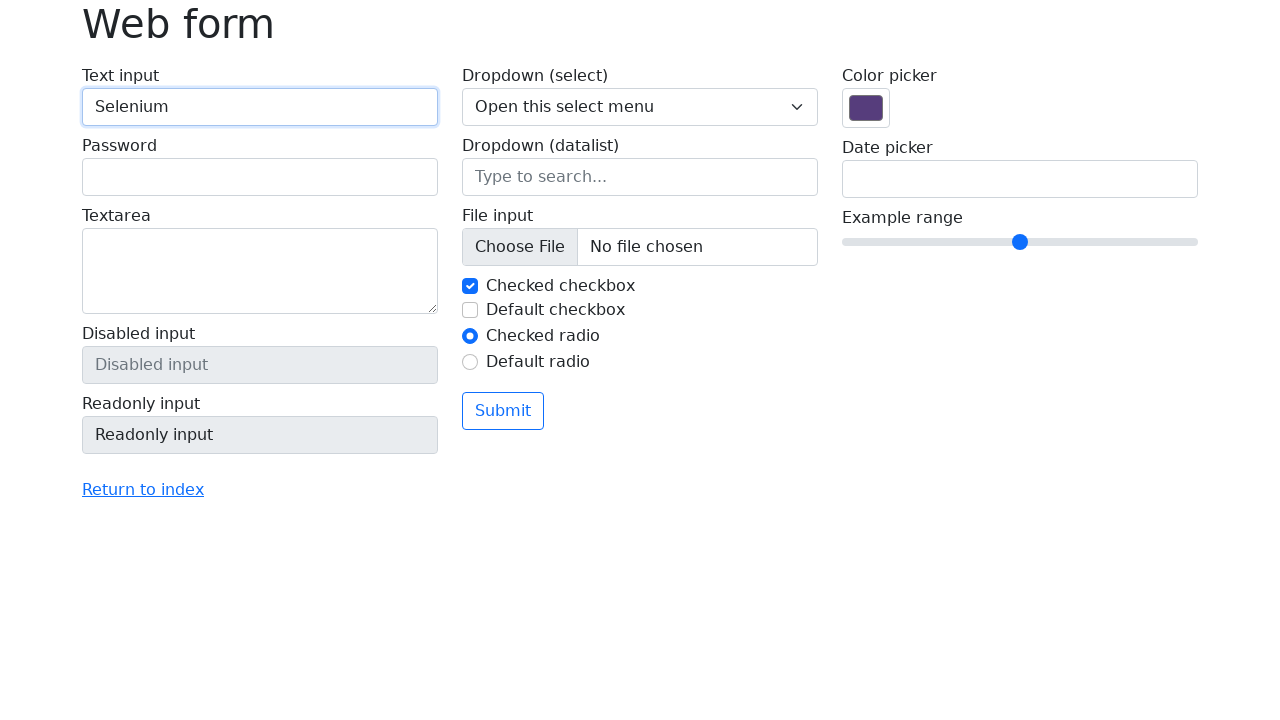

Clicked the submit button at (503, 411) on button
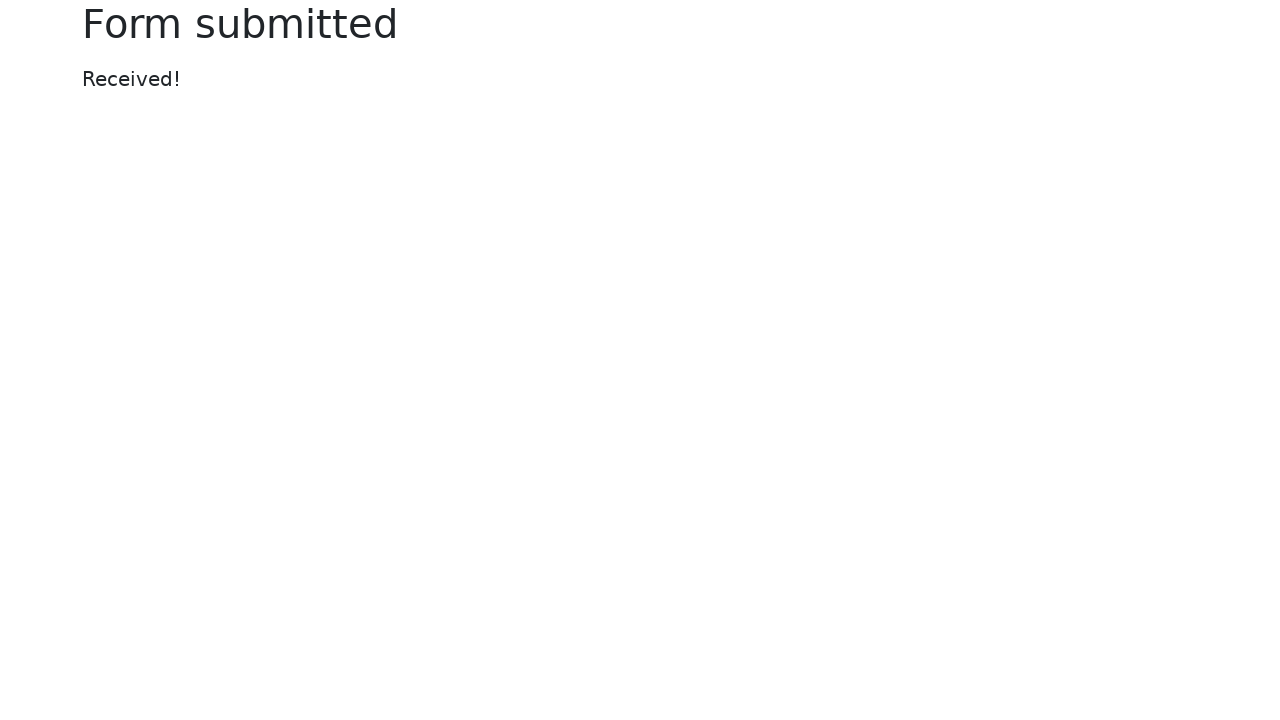

Message element appeared on the page
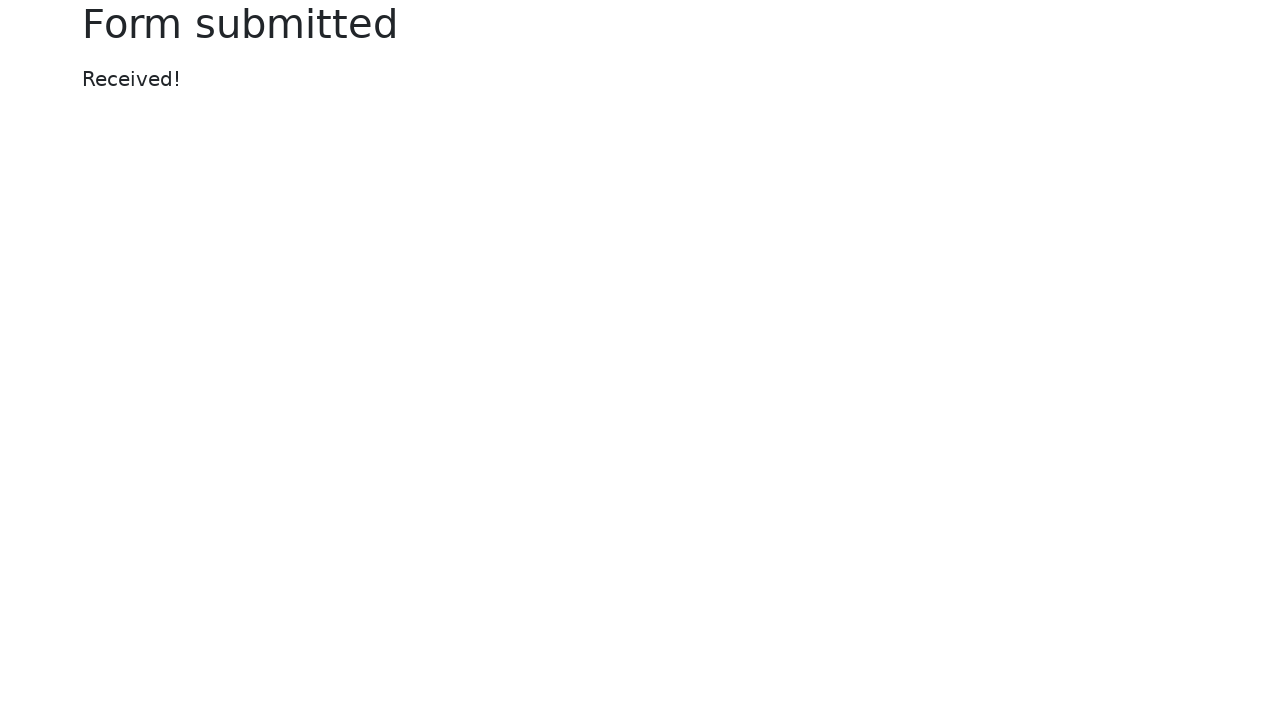

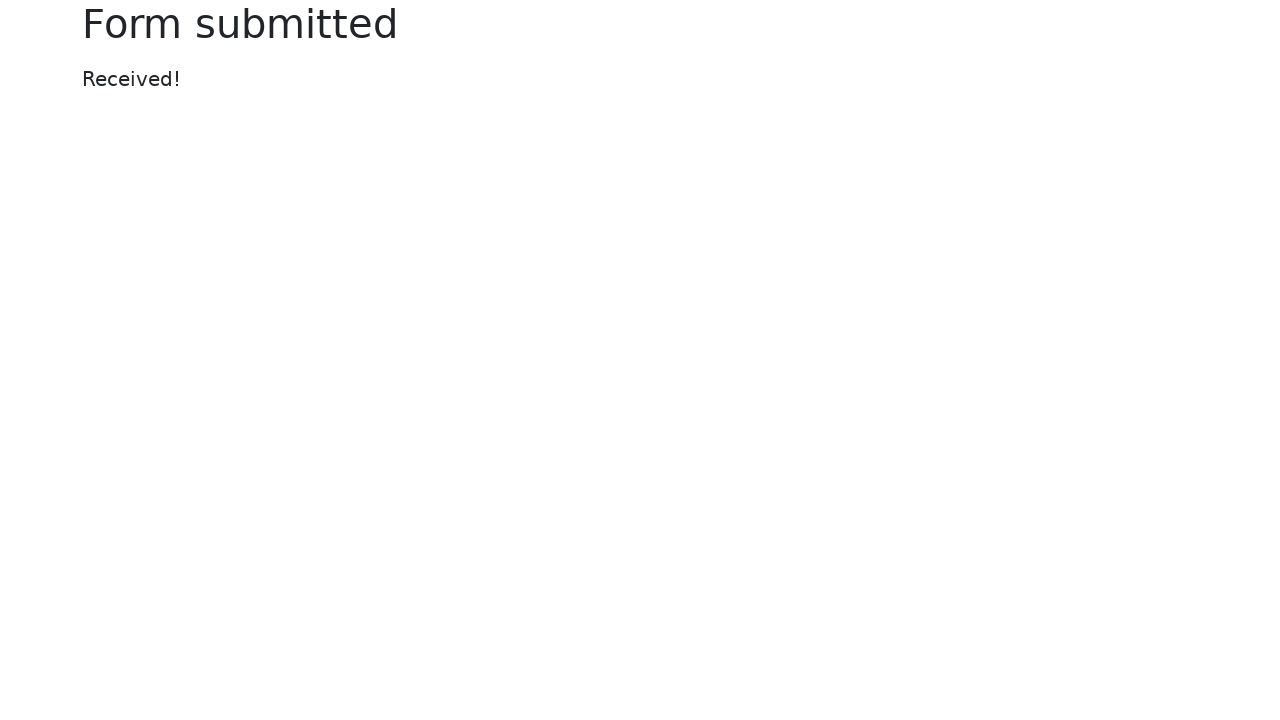